Tests scrolling functionality at both browser and table level, then extracts and validates the sum of amounts in a table's fourth column

Starting URL: https://rahulshettyacademy.com/AutomationPractice/

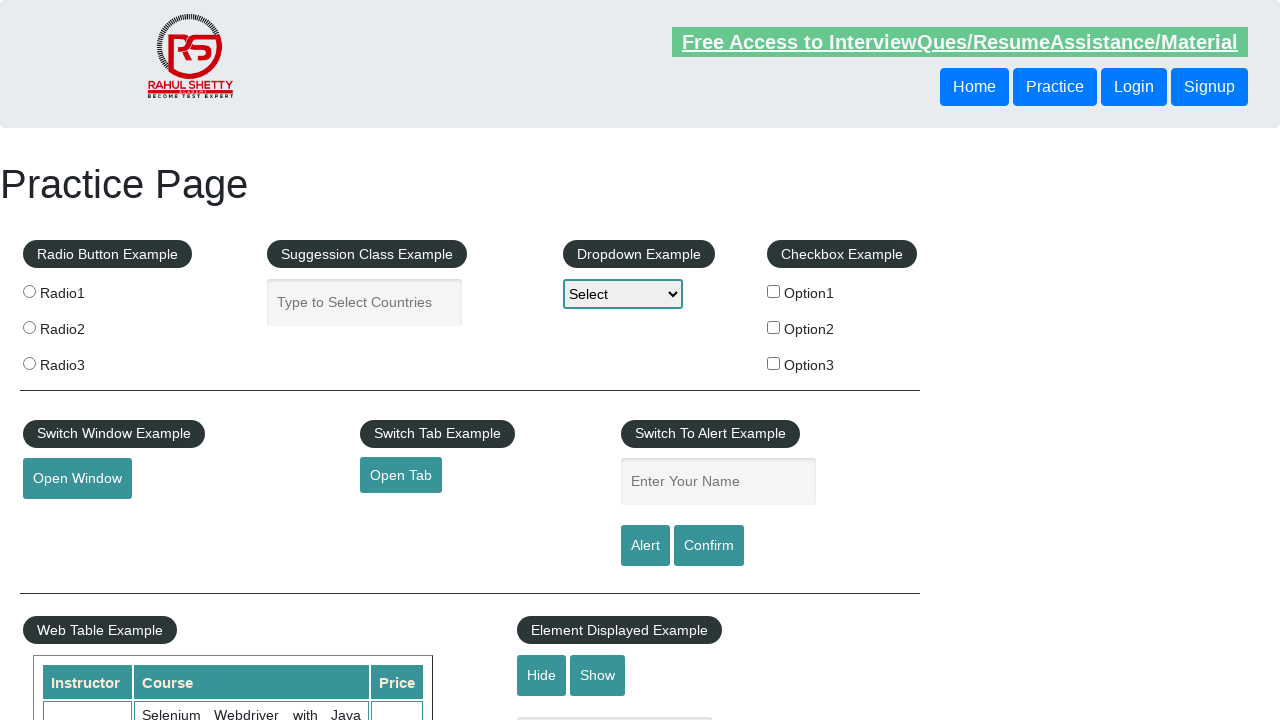

Scrolled down the page by 500px to bring table into view
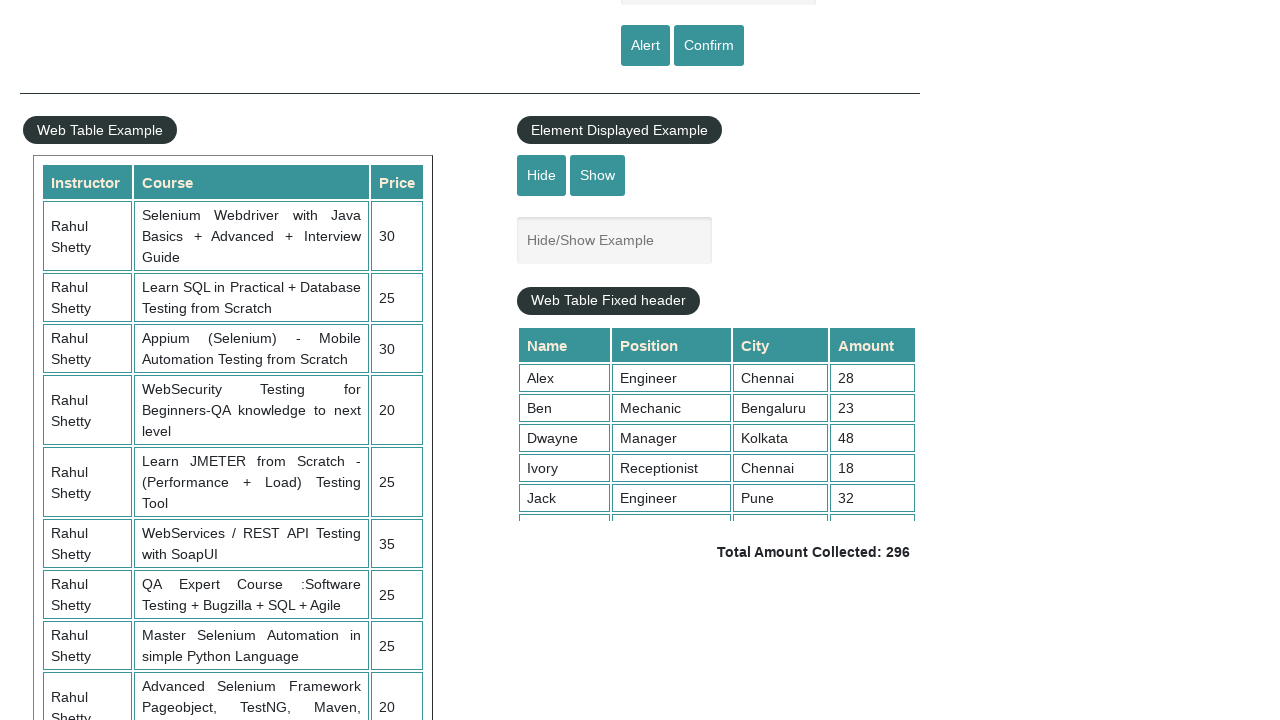

Waited 1000ms for page scroll to complete
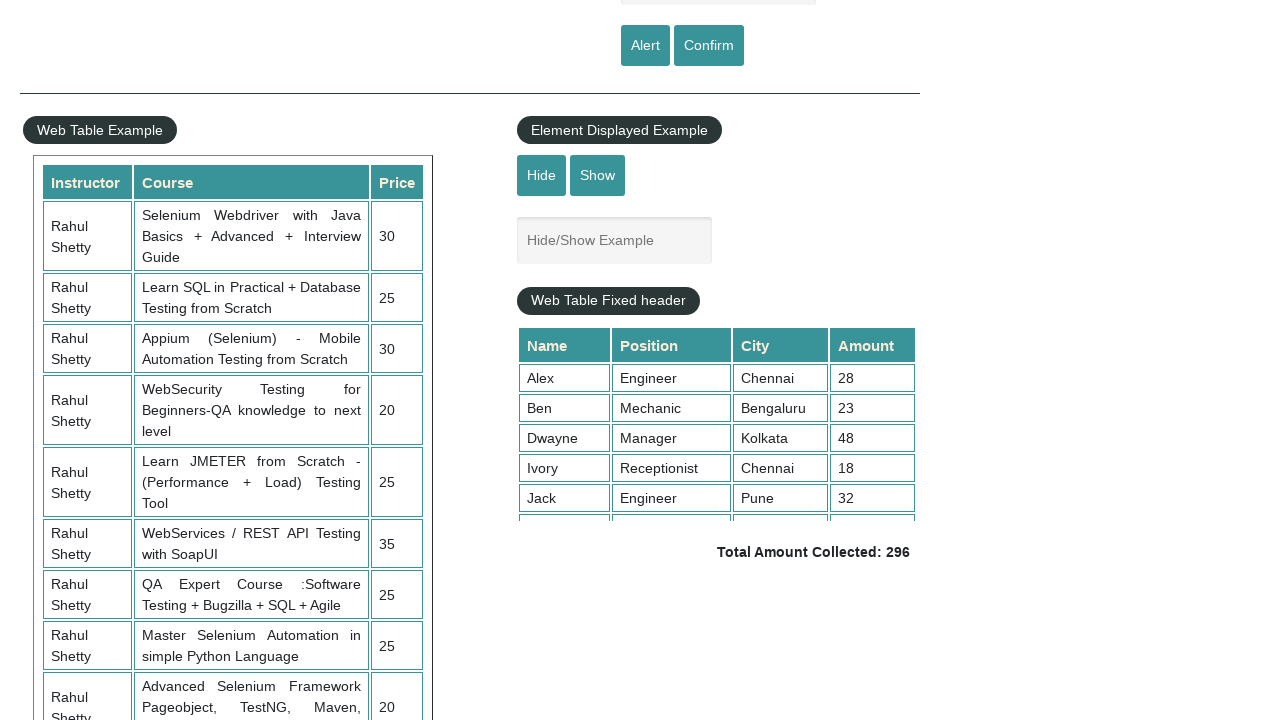

Scrolled within the table by 500px to show all rows
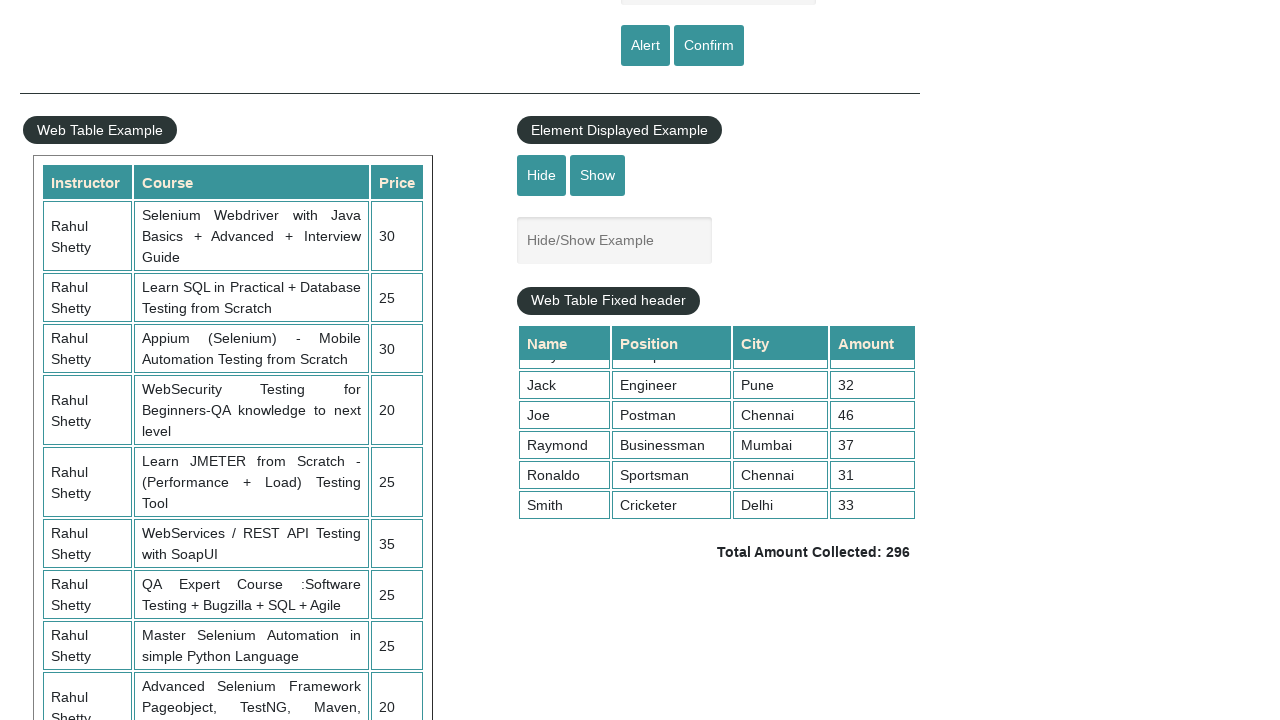

Waited 1000ms for table scroll to complete
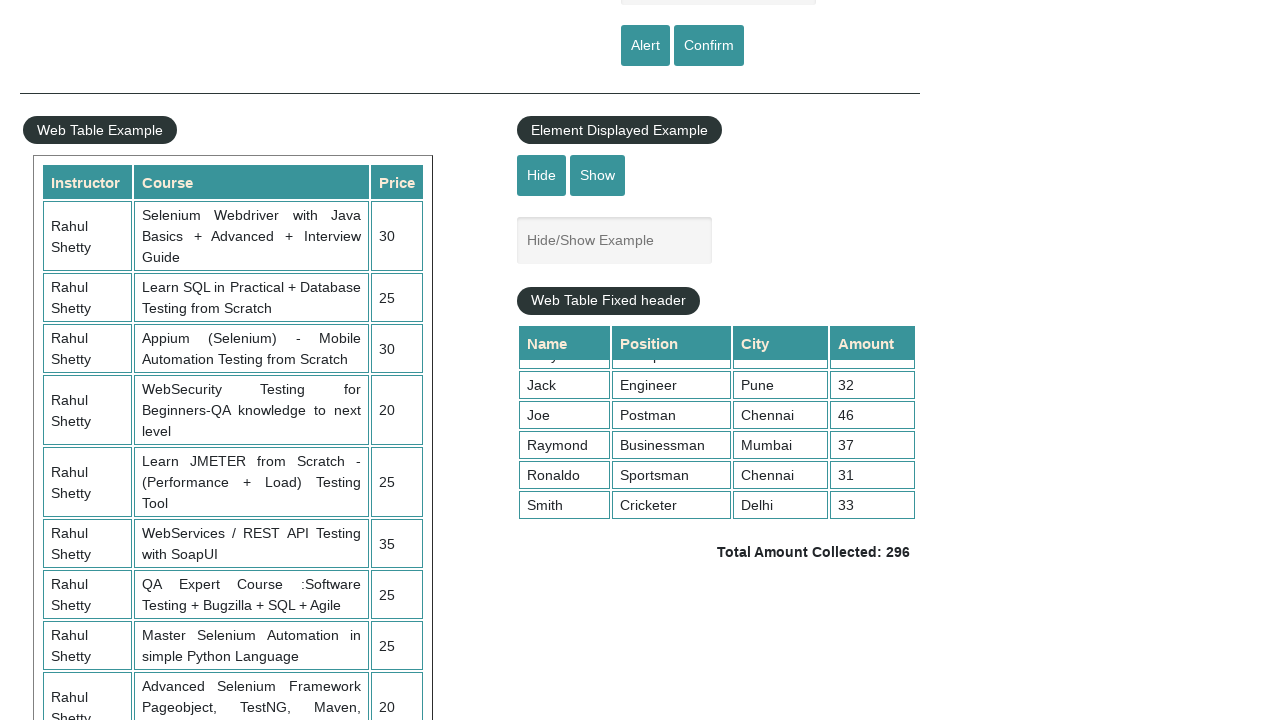

Located all amount elements in the fourth column of the table
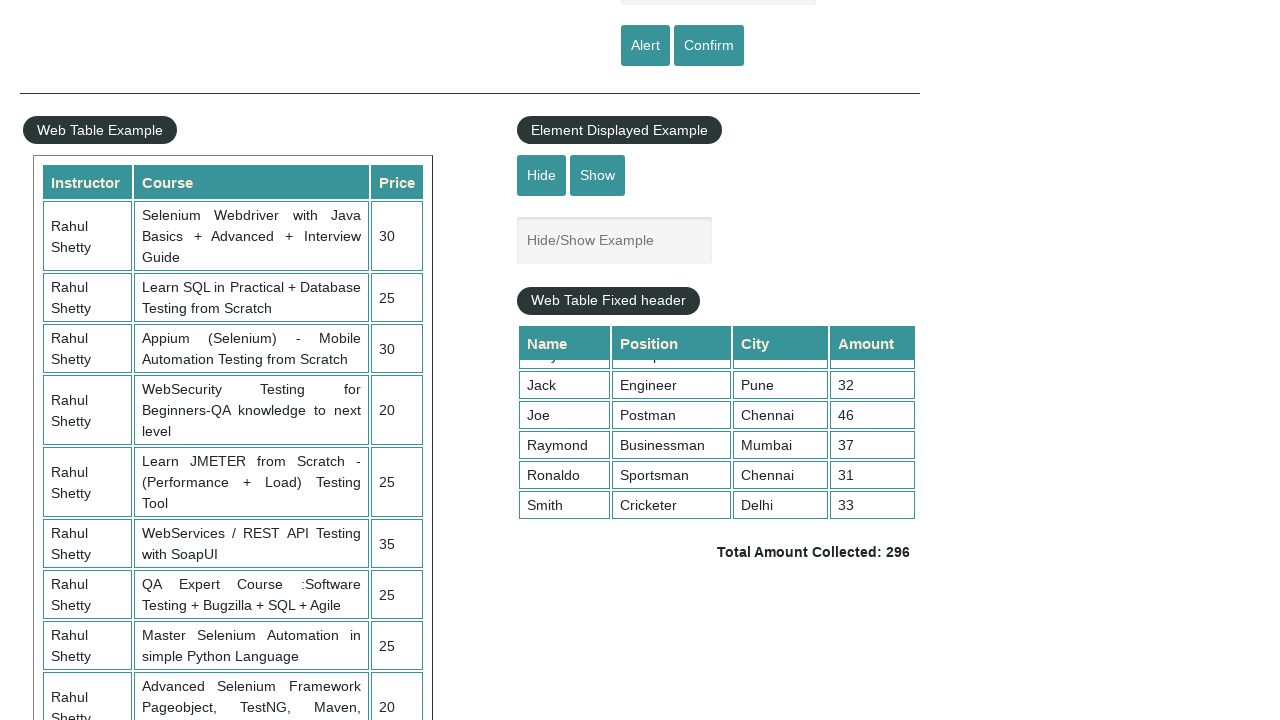

Extracted and summed all amounts from fourth column: 296
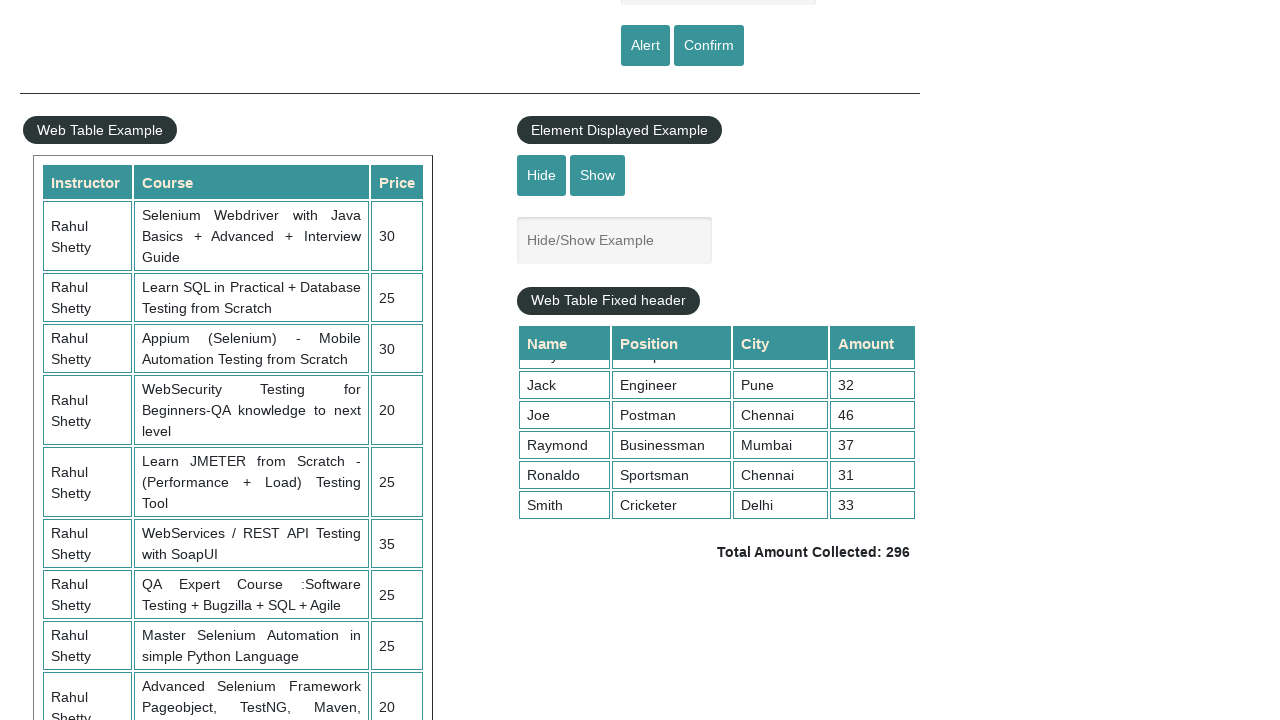

Located the total amount display element
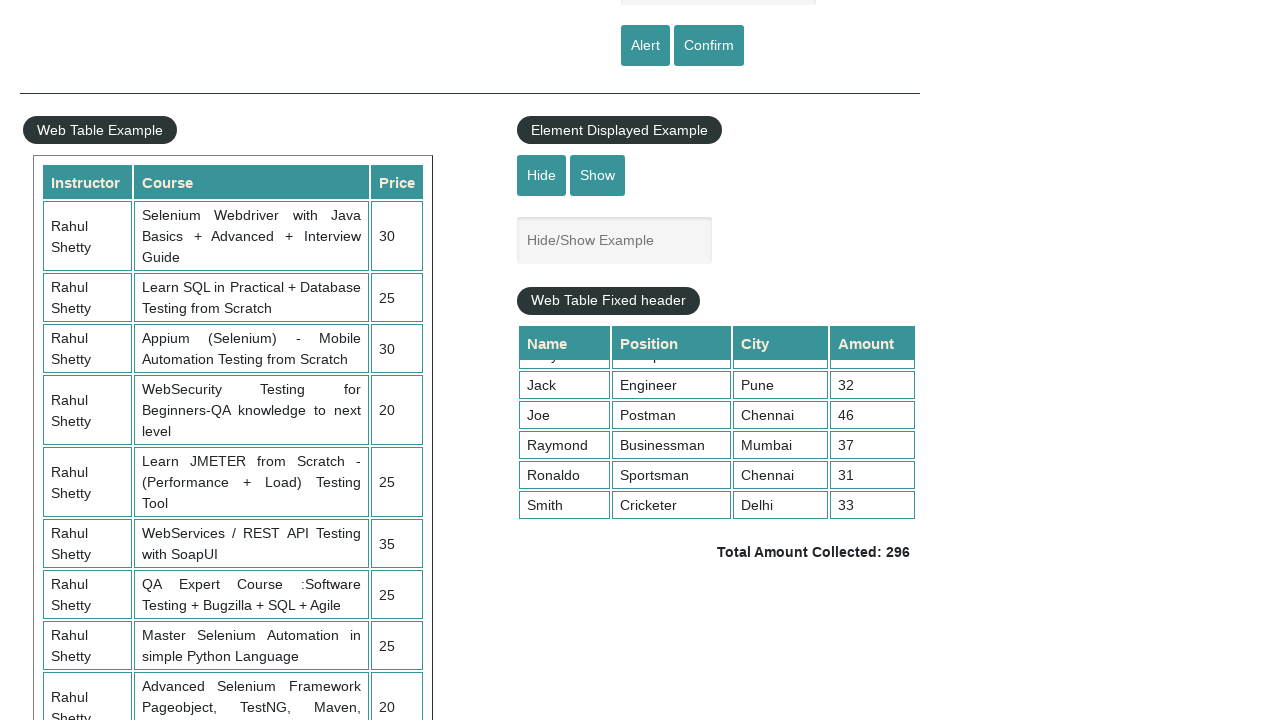

Extracted displayed total amount: 296
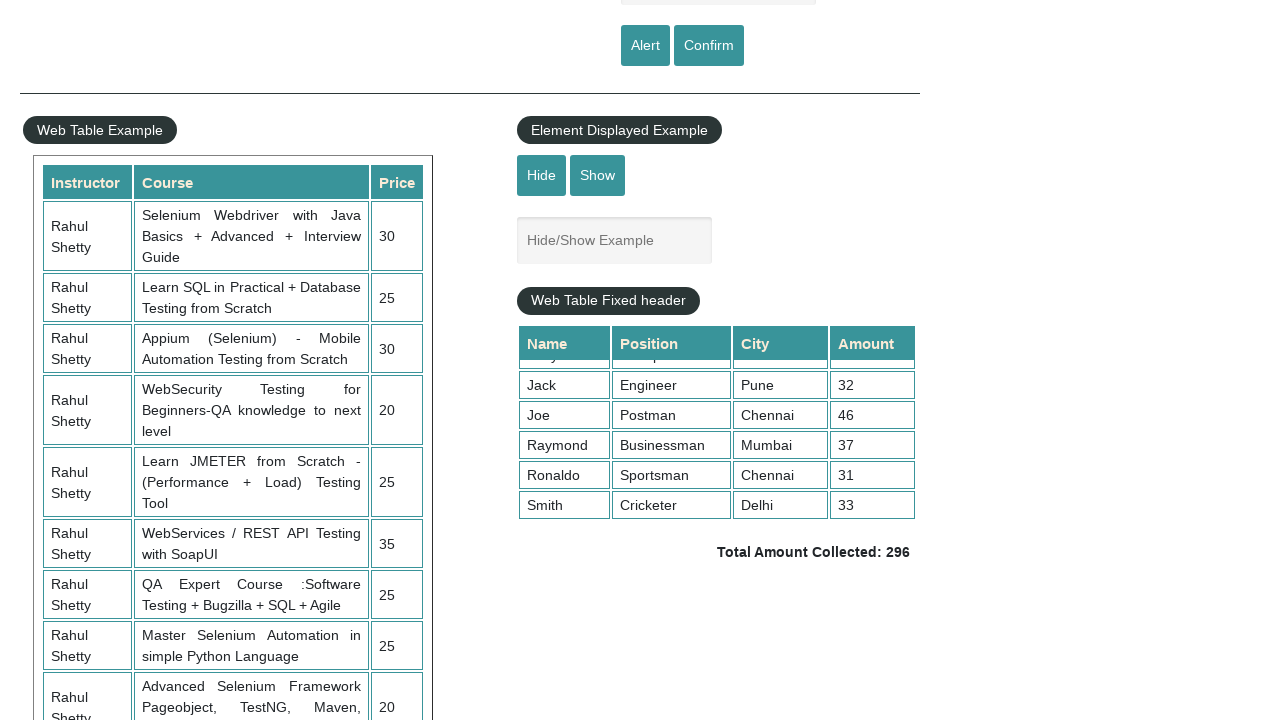

Validated that calculated sum matches displayed total of 296
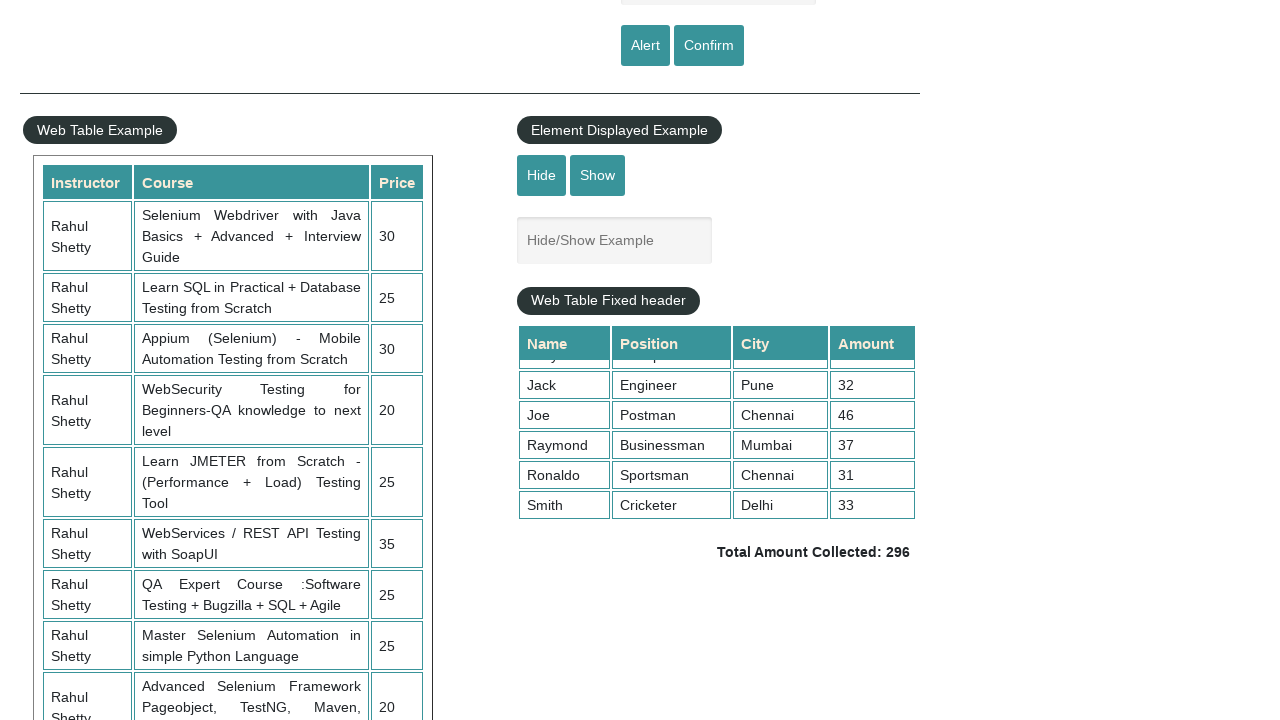

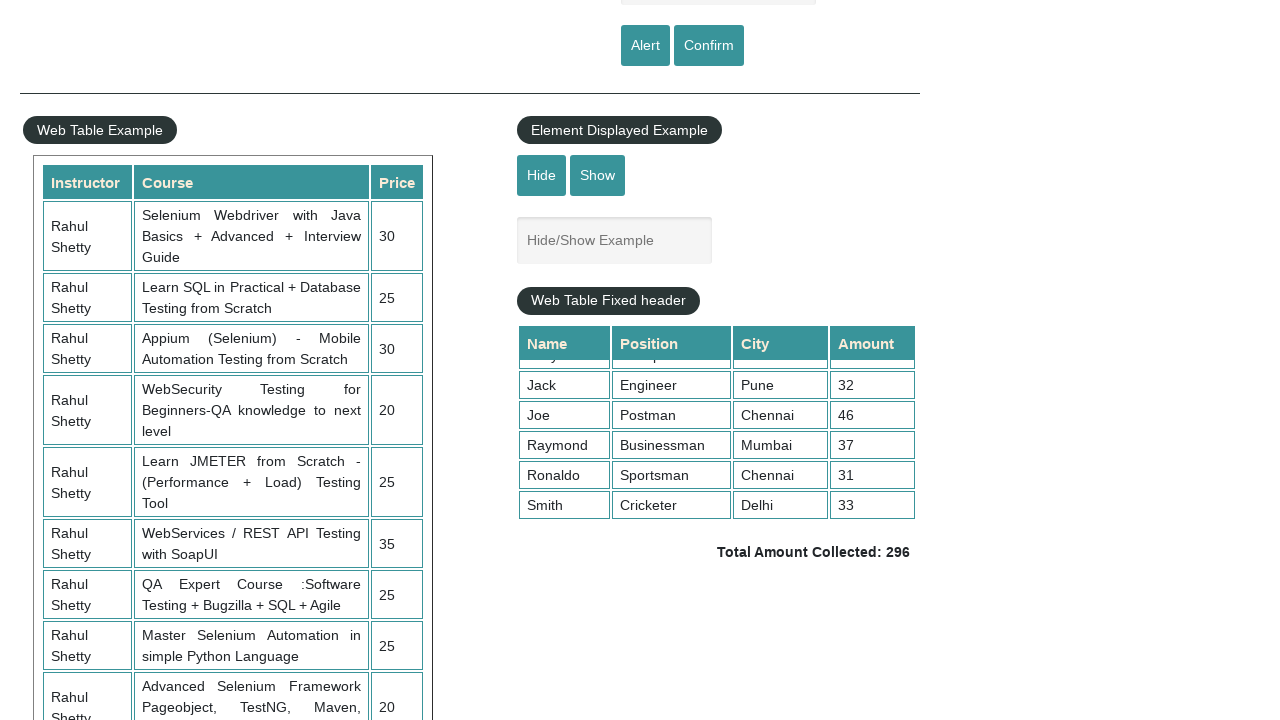